Tests element visibility by hiding and showing a text box using hide/show buttons.

Starting URL: https://rahulshettyacademy.com/AutomationPractice/

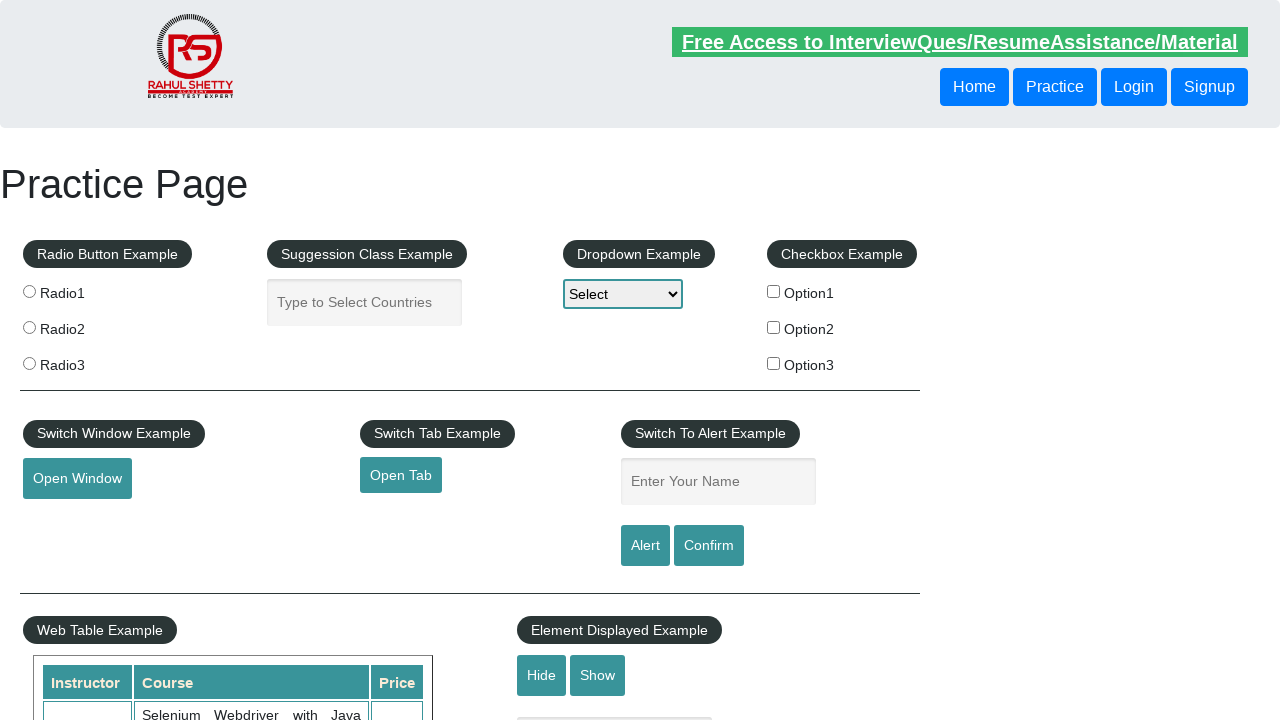

Verified text box is initially visible
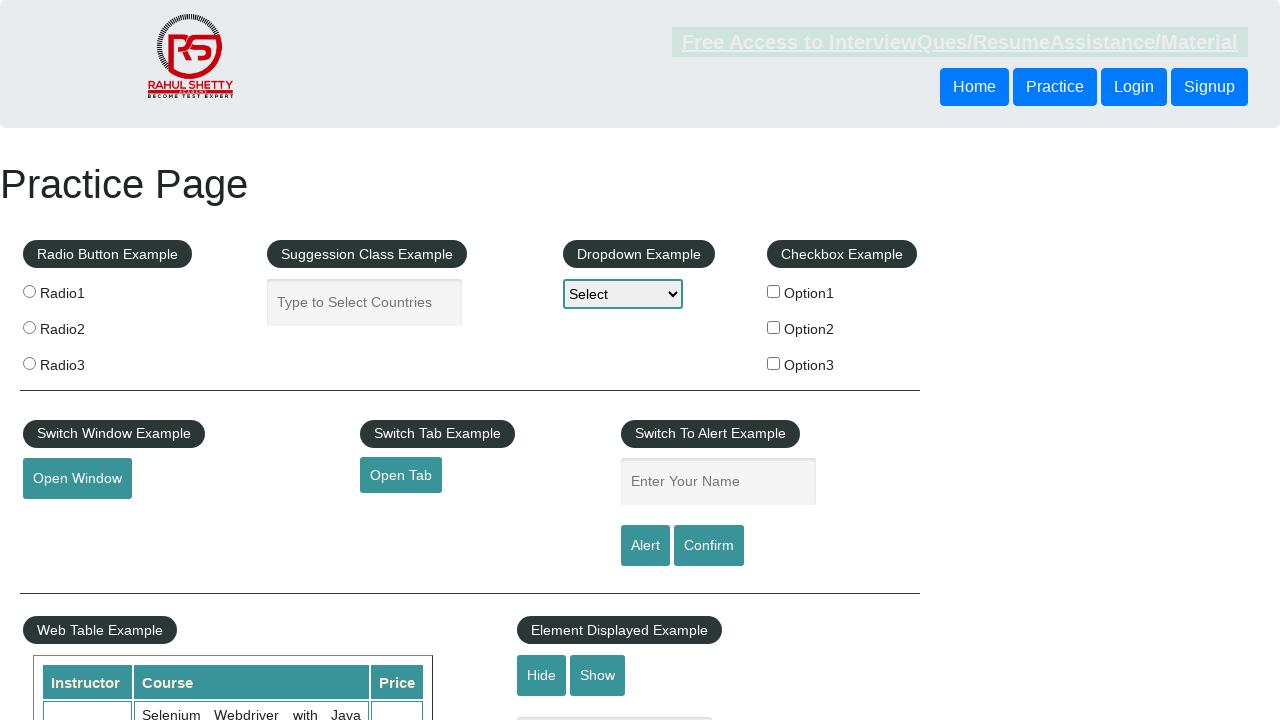

Clicked hide button to hide text box at (542, 675) on #hide-textbox
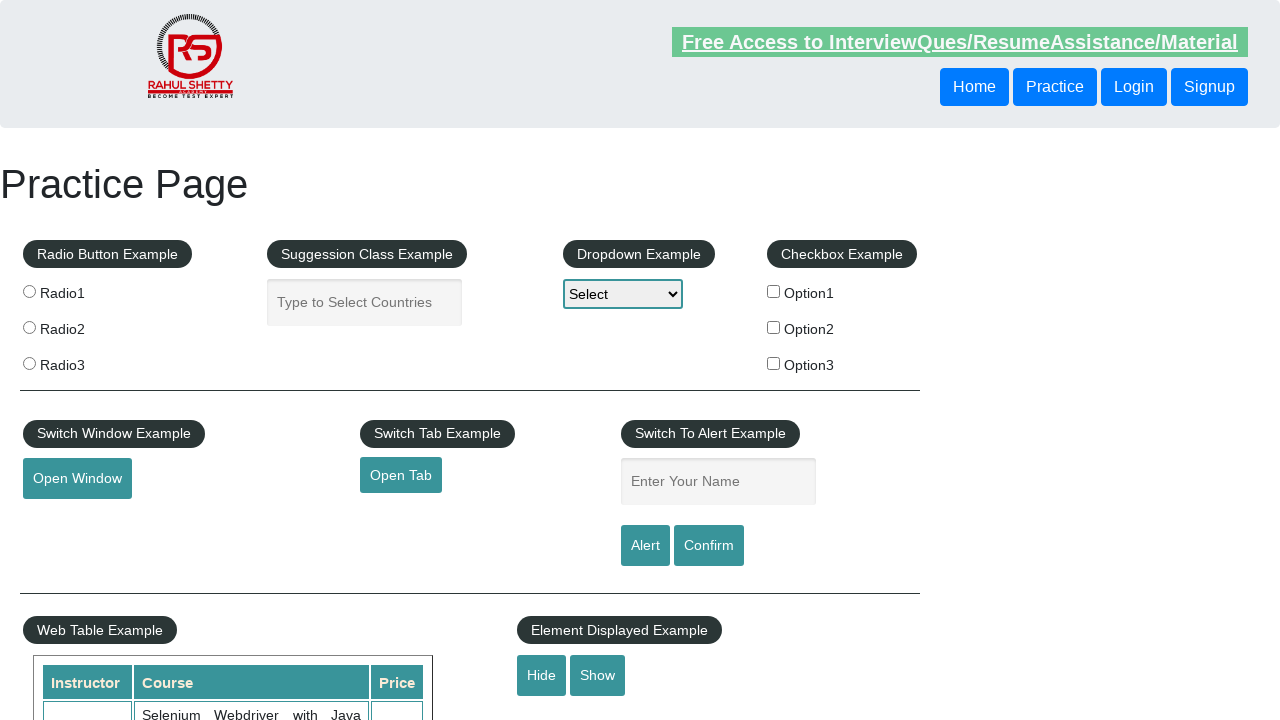

Verified text box is now hidden
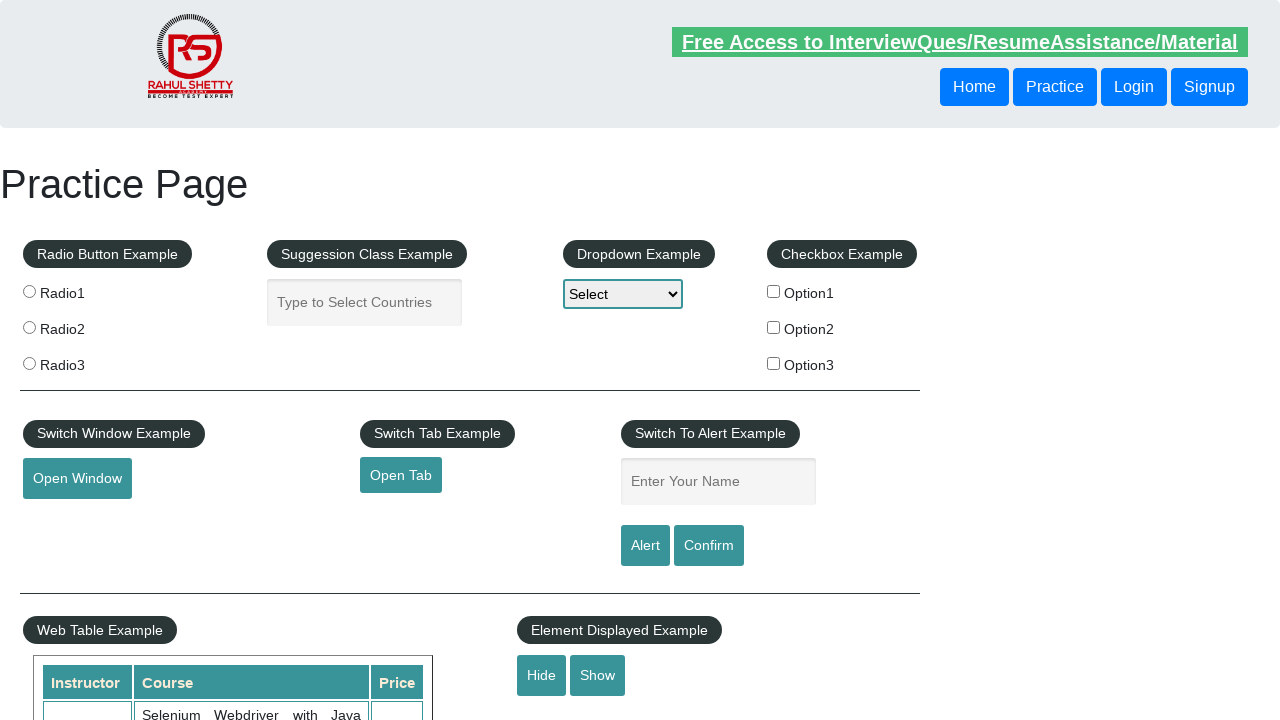

Clicked show button to display text box at (598, 675) on #show-textbox
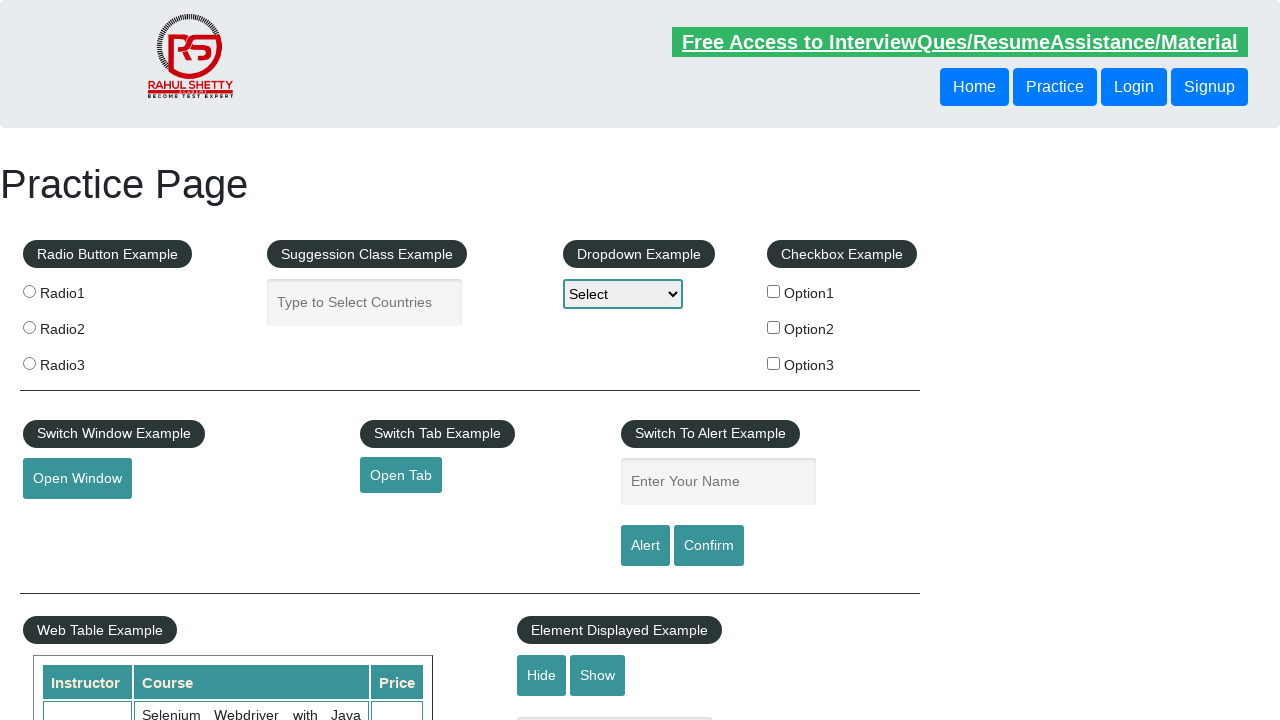

Verified text box is visible again
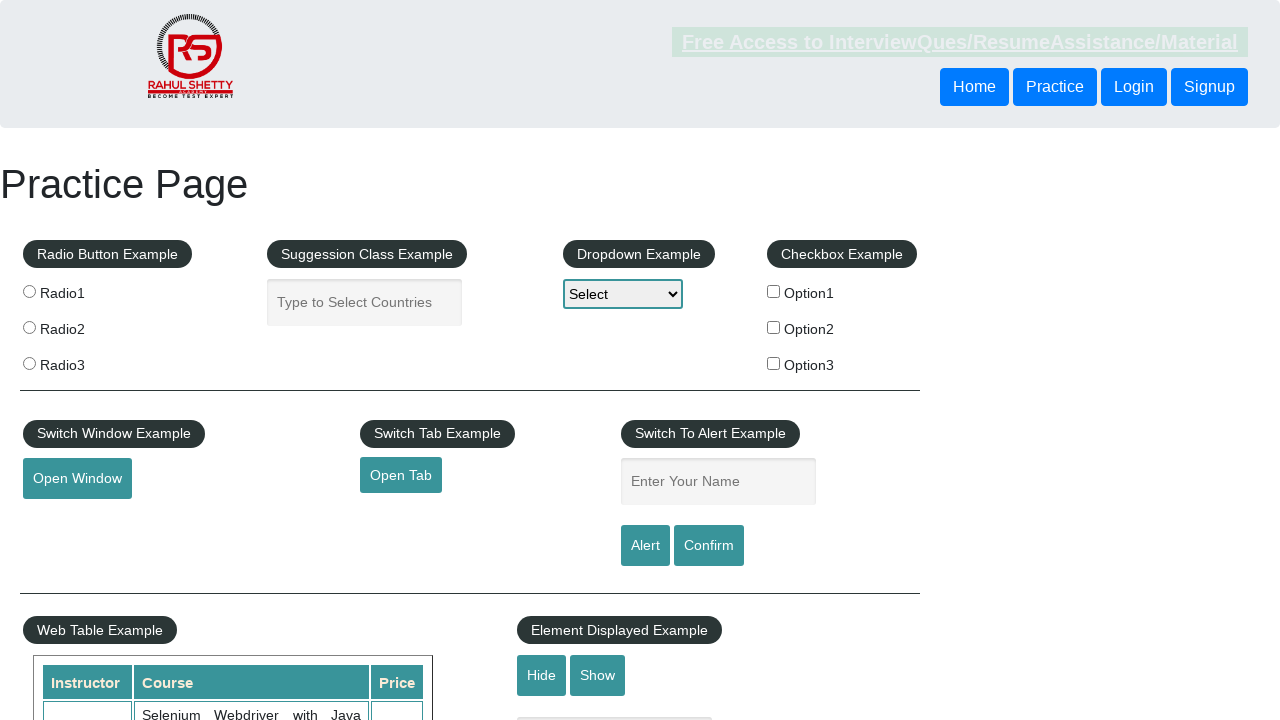

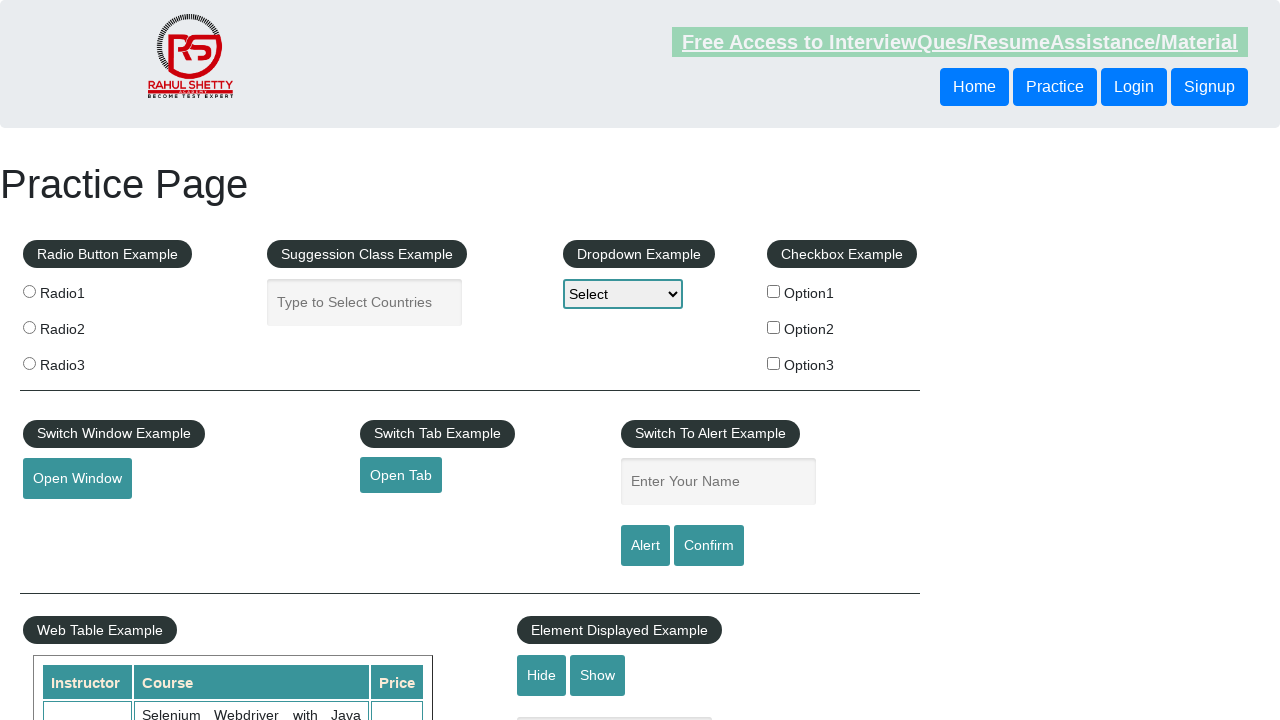